Tests hover functionality by hovering over the first avatar on the page and verifying that the caption/additional user information becomes visible.

Starting URL: http://the-internet.herokuapp.com/hovers

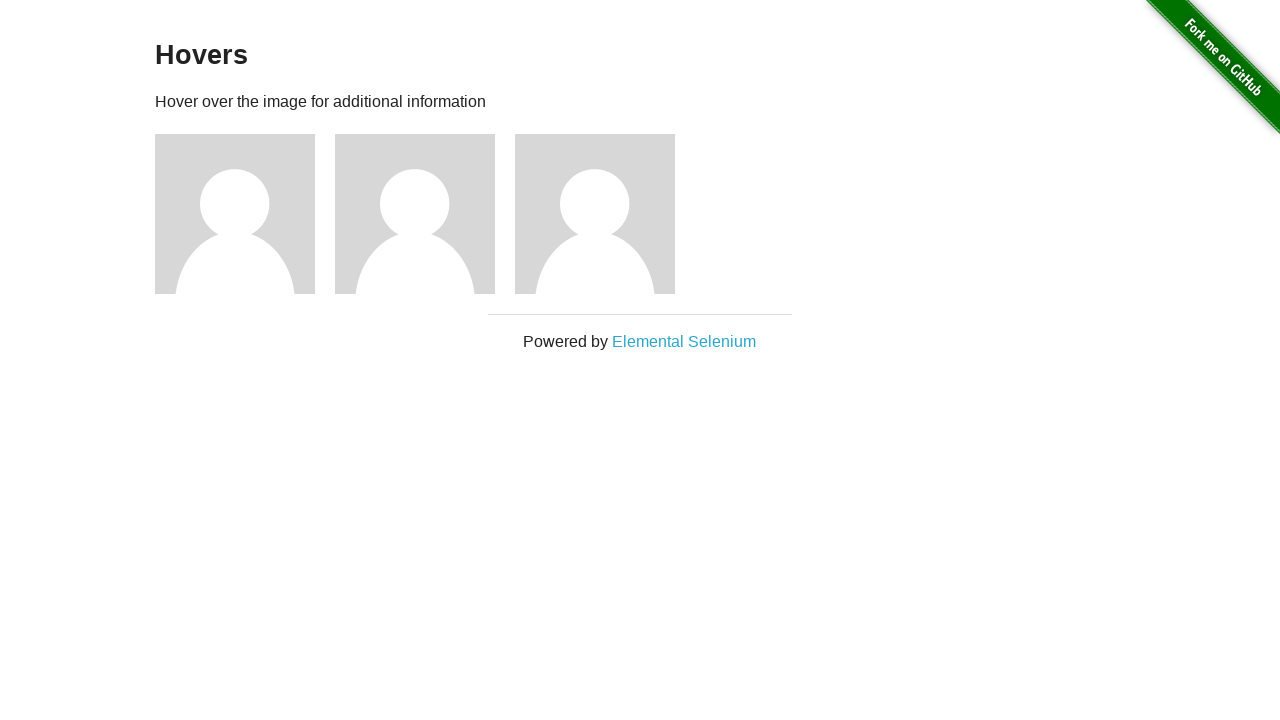

Hovered over the first avatar figure at (245, 214) on .figure >> nth=0
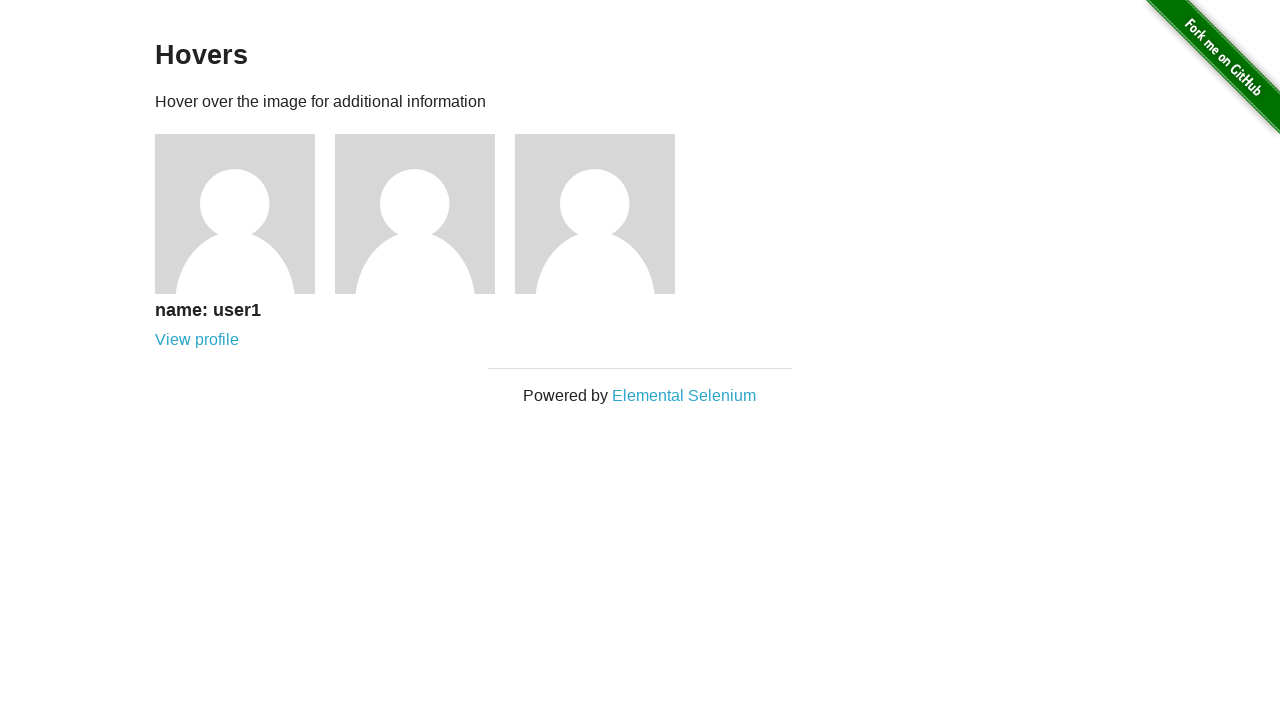

Verified that caption is visible after hover
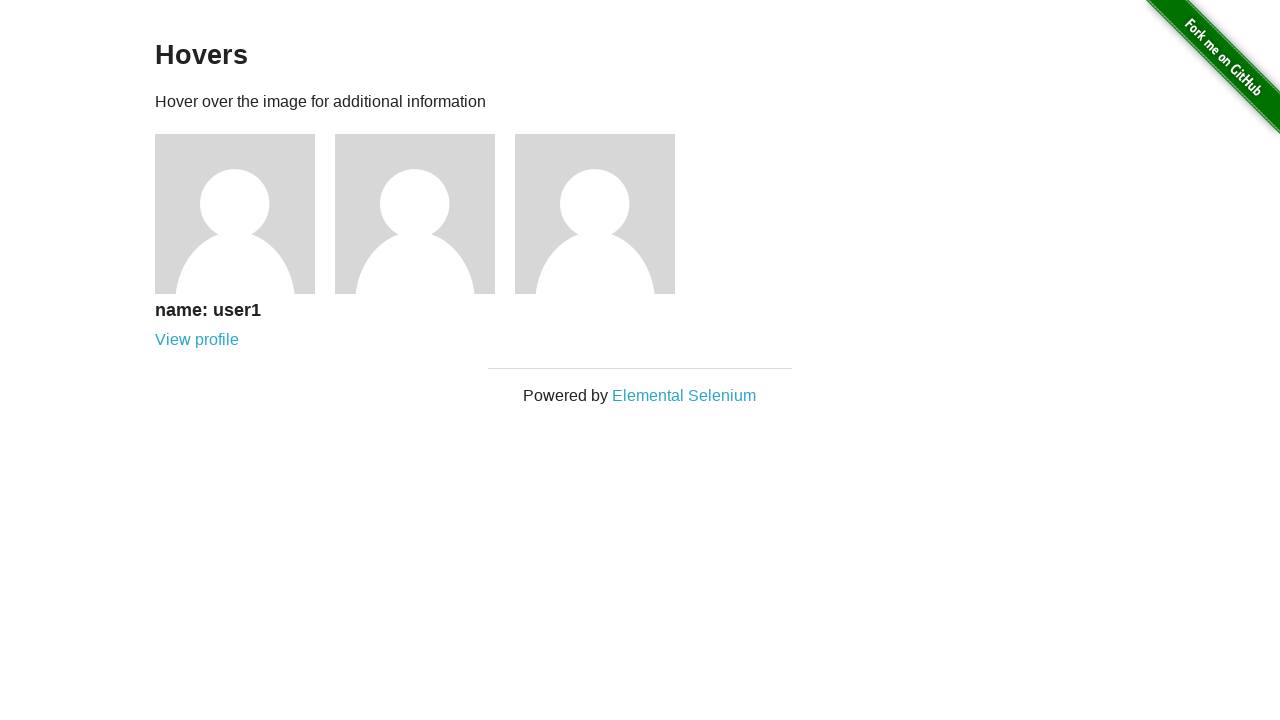

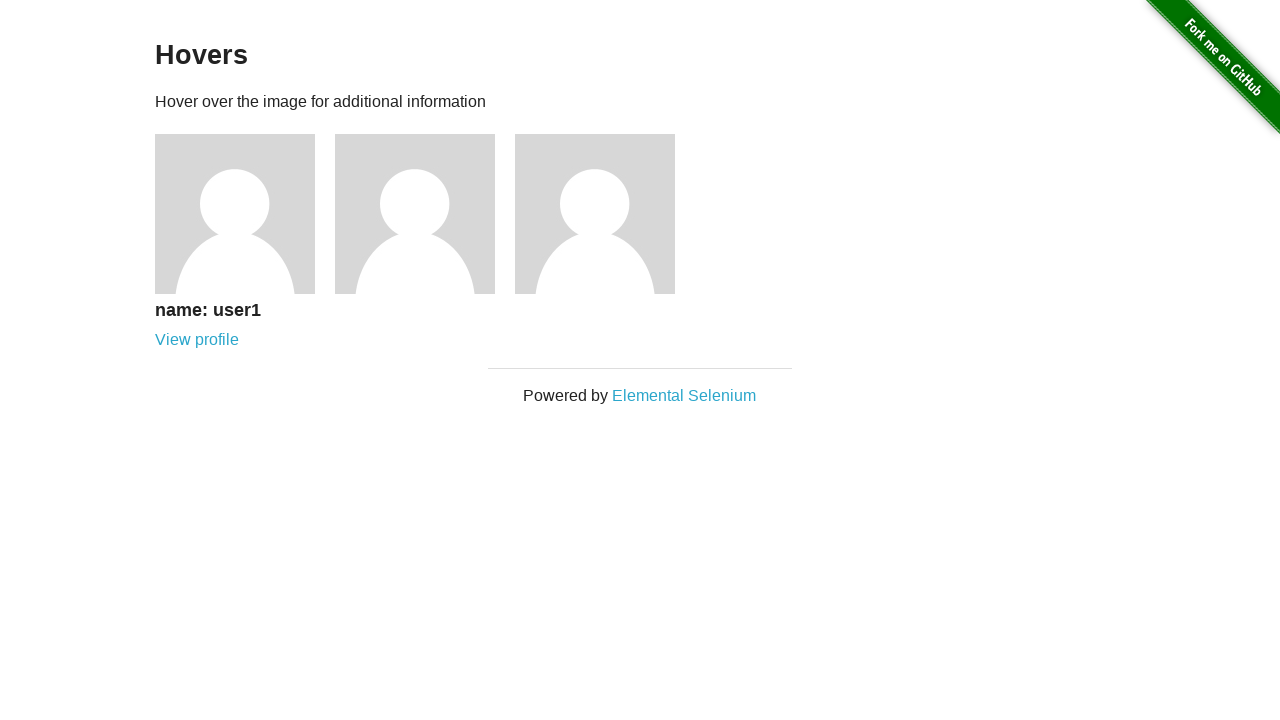